Tests calculator division functionality by clicking buttons to perform 8 / 2 calculation

Starting URL: https://seleniumbase.io/apps/calculator

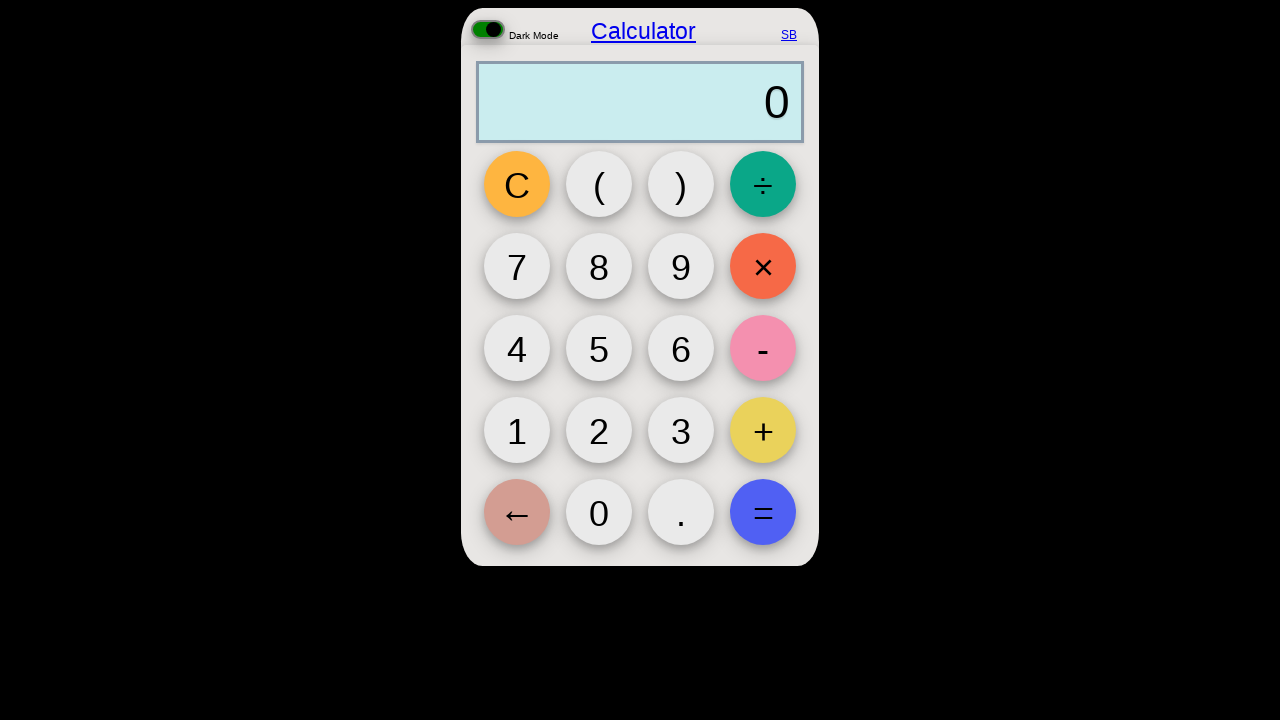

Clicked button 8 at (599, 266) on button:has-text('8')
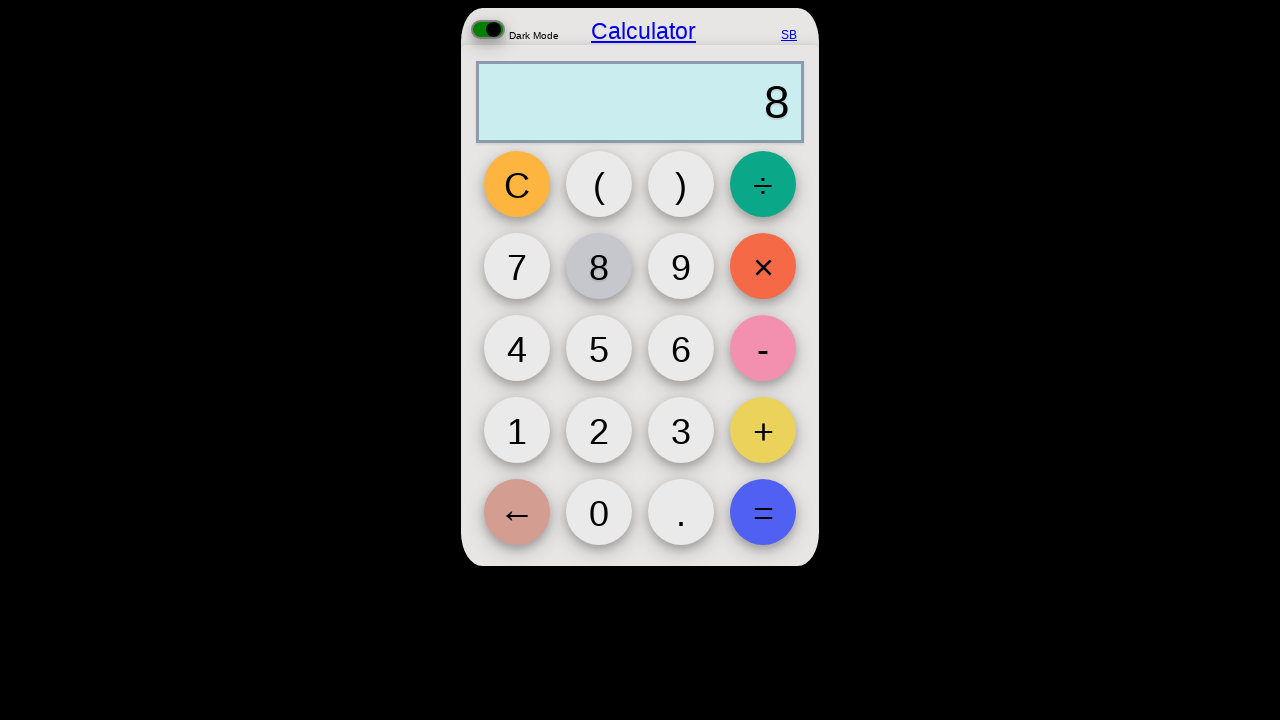

Clicked division button (÷) at (763, 184) on button:has-text('÷')
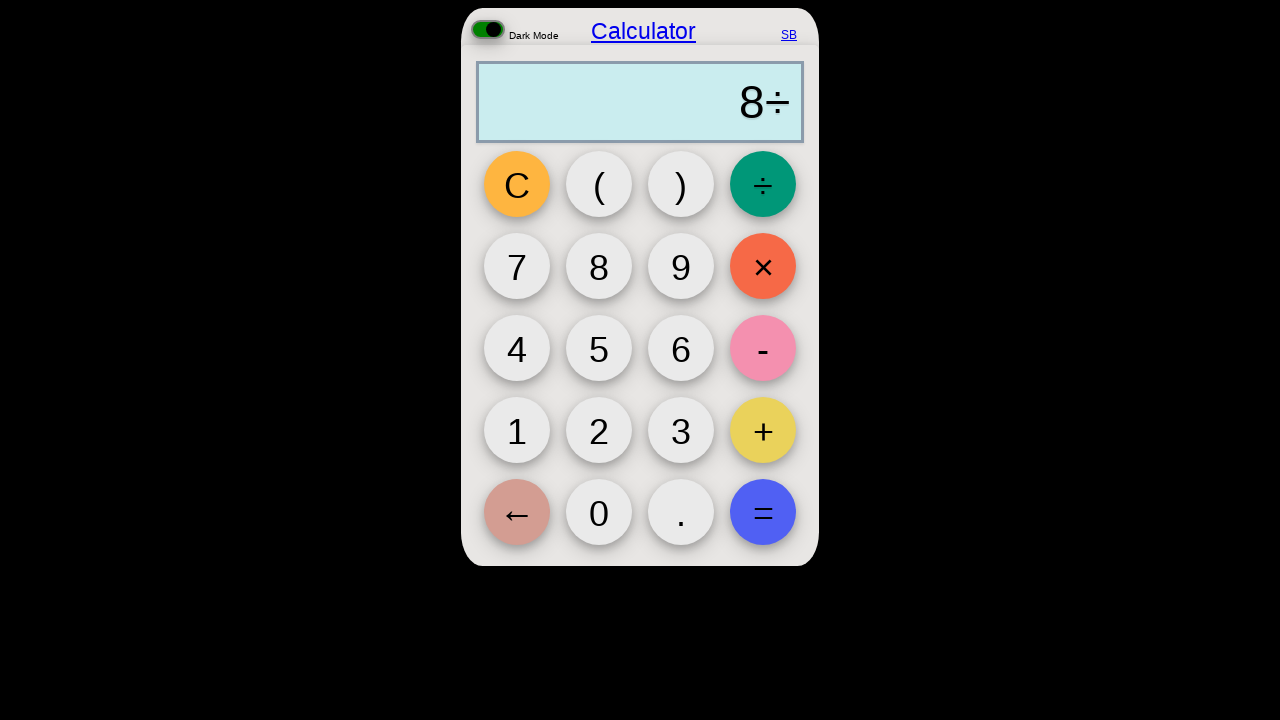

Clicked button 2 at (599, 430) on button:has-text('2')
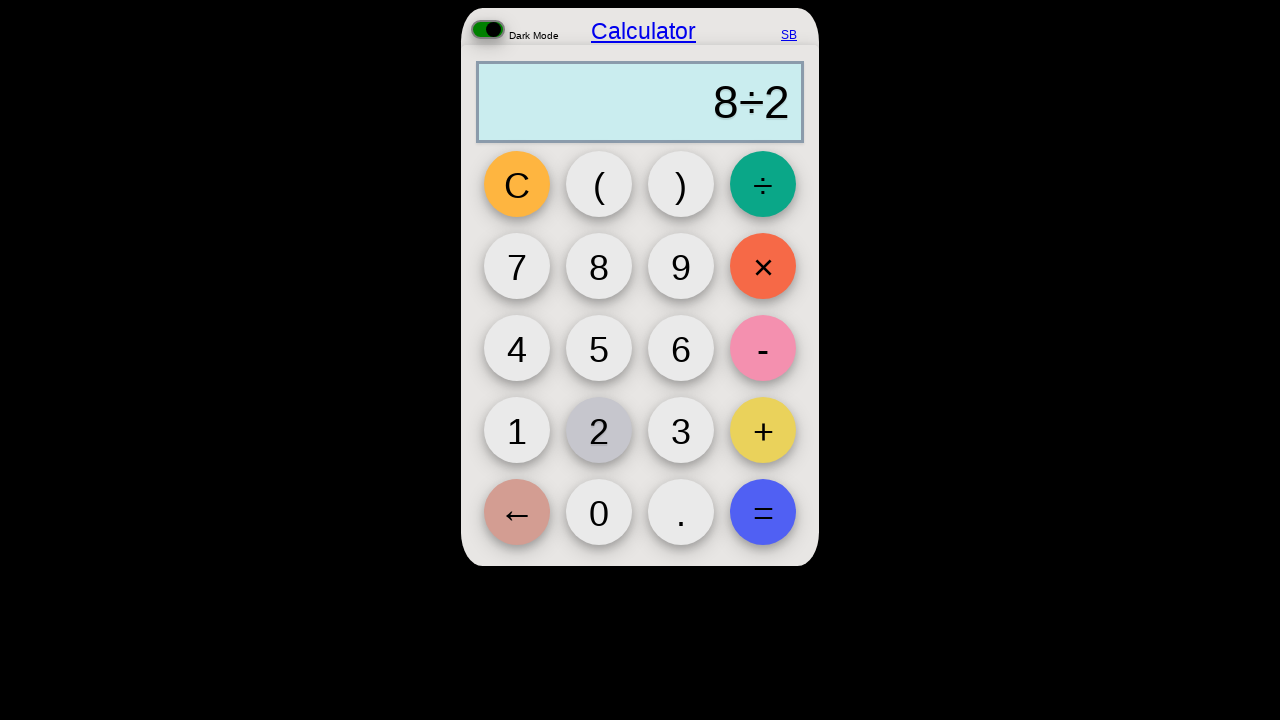

Clicked equals button to calculate result at (763, 512) on button:has-text('=')
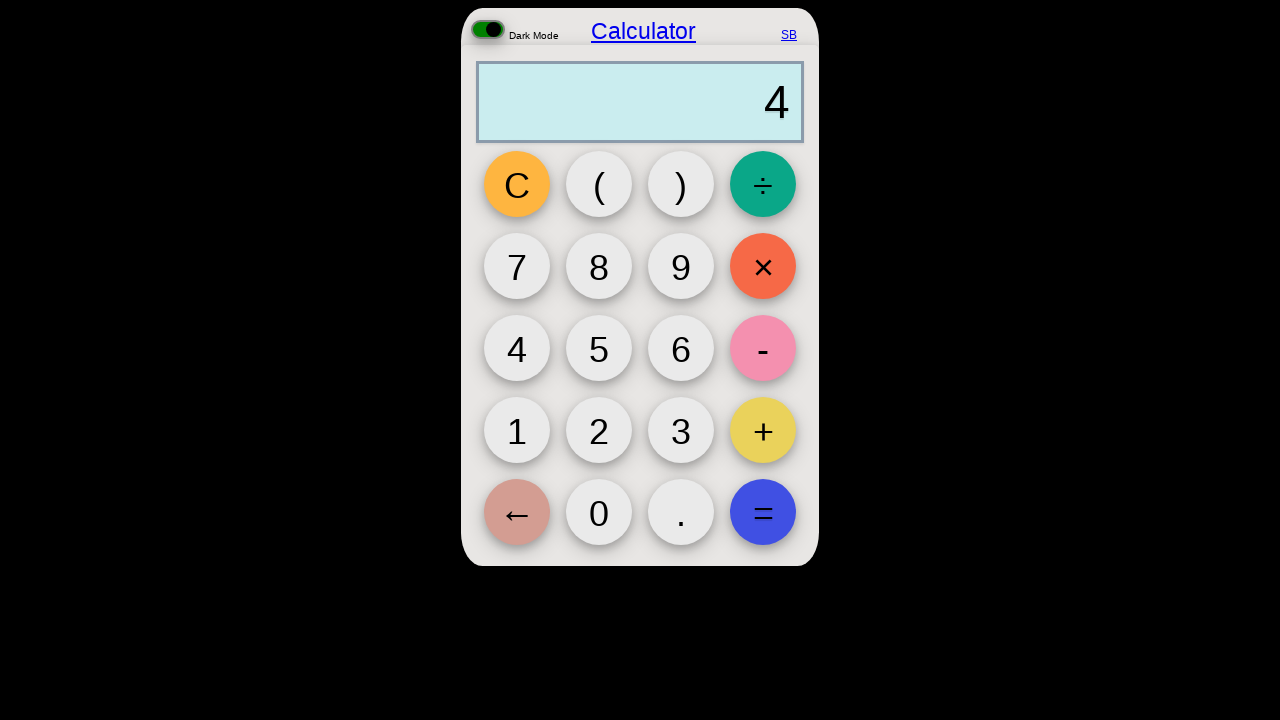

Retrieved calculator result from input field
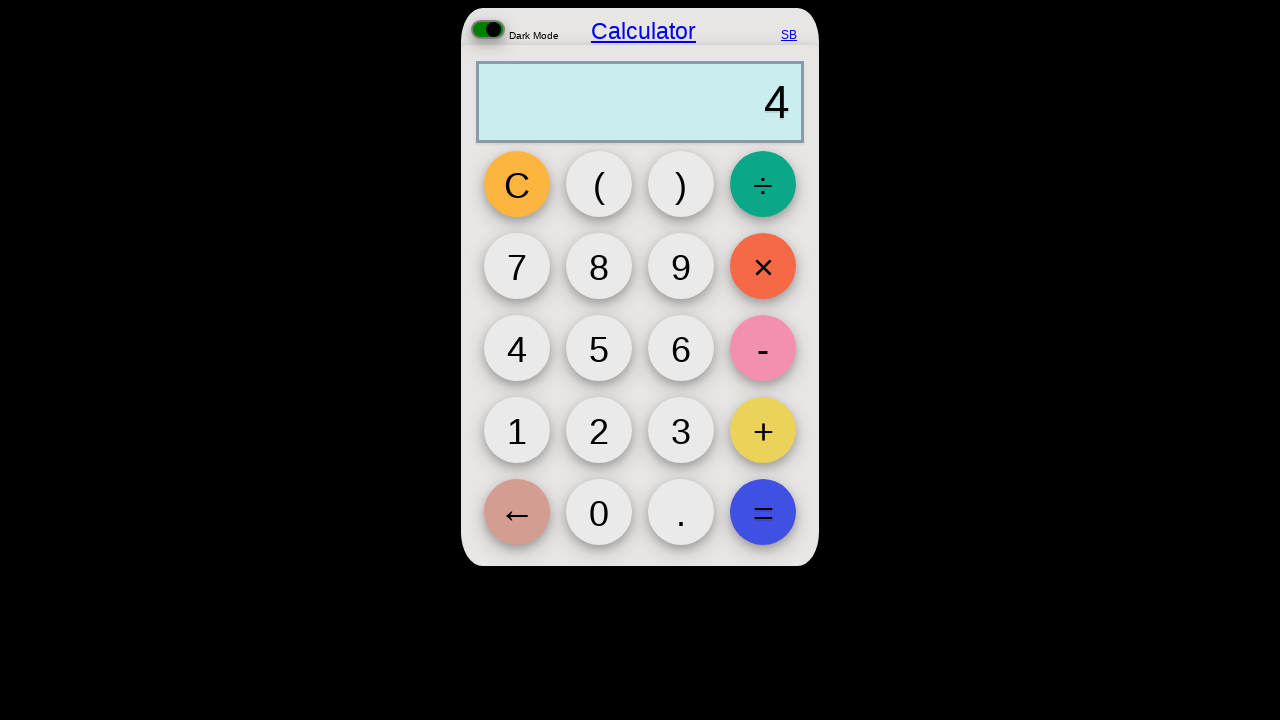

Verified calculation result is 4 (8 ÷ 2 = 4)
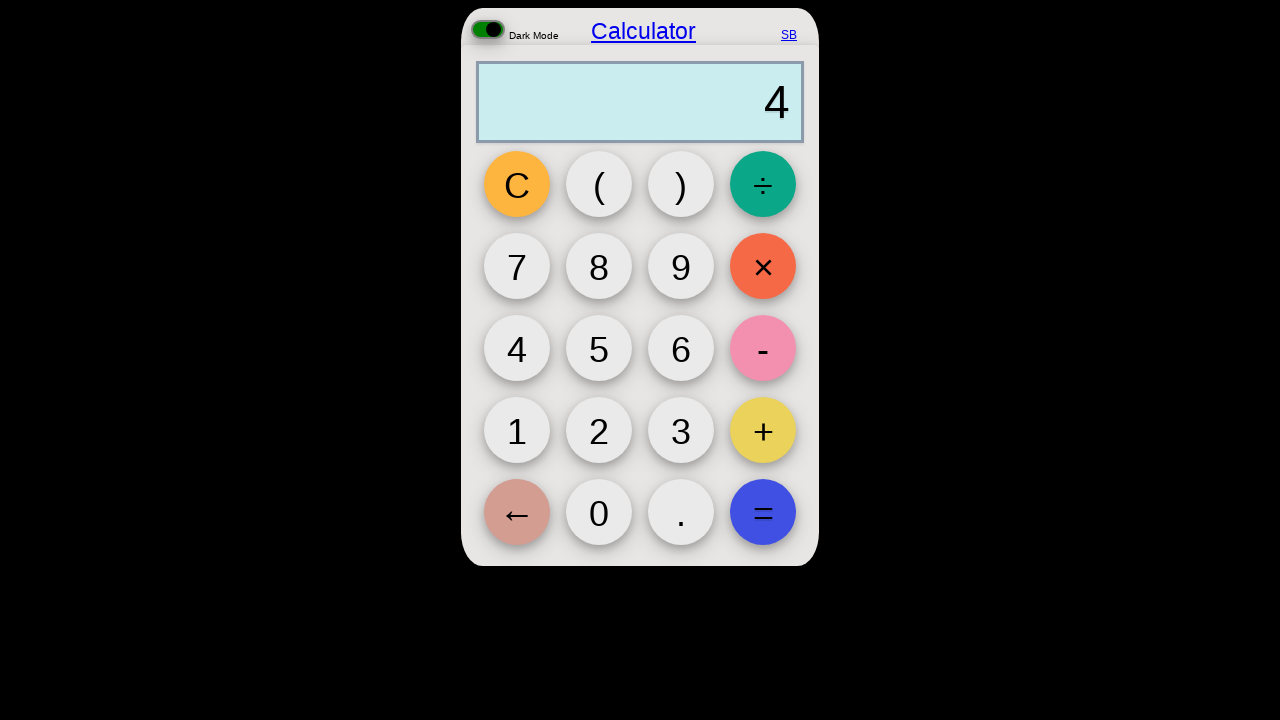

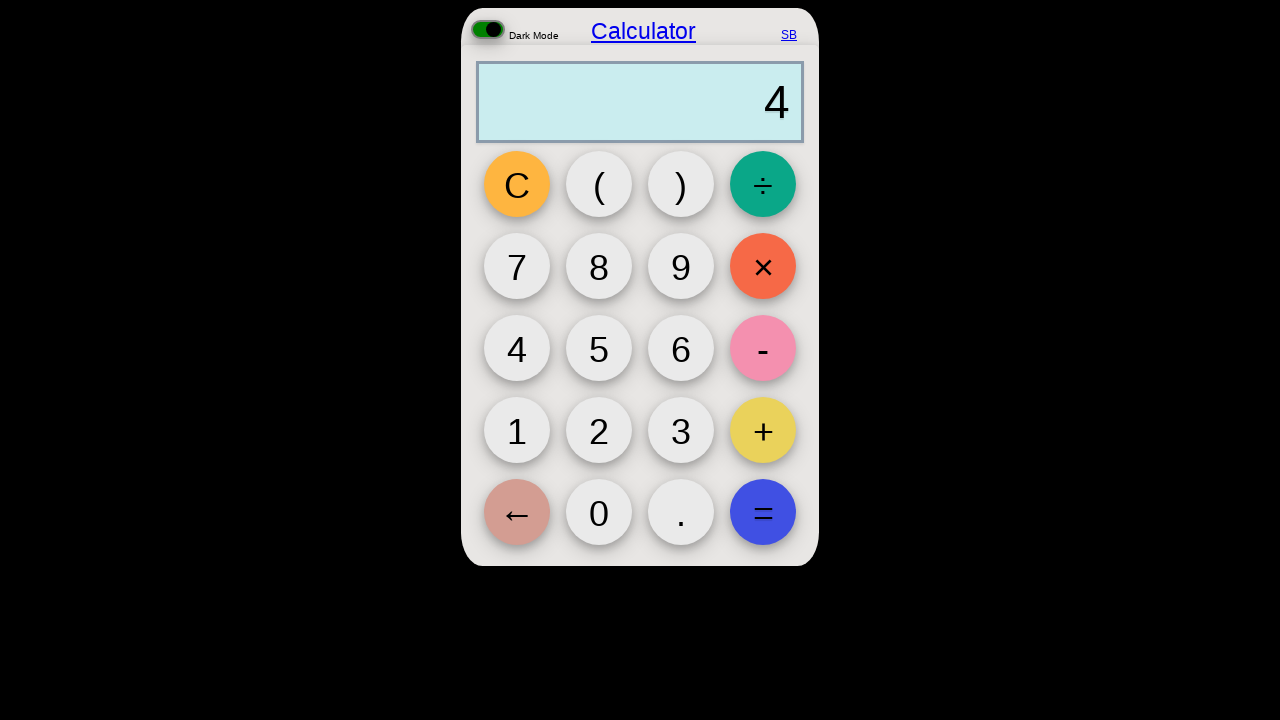